Tests filling text box form fields with name, email, and address, then verifies the submitted data is displayed correctly

Starting URL: https://demoqa.com/elements

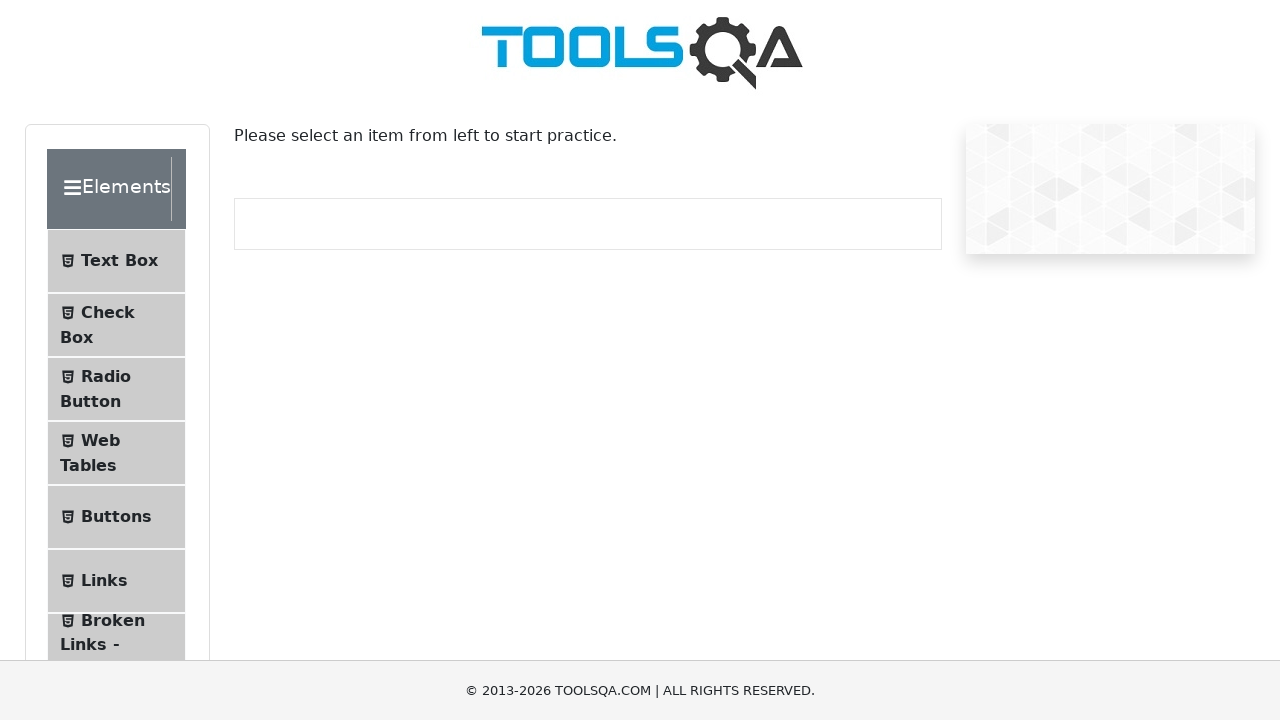

Clicked on the Text Box menu item at (116, 261) on #item-0
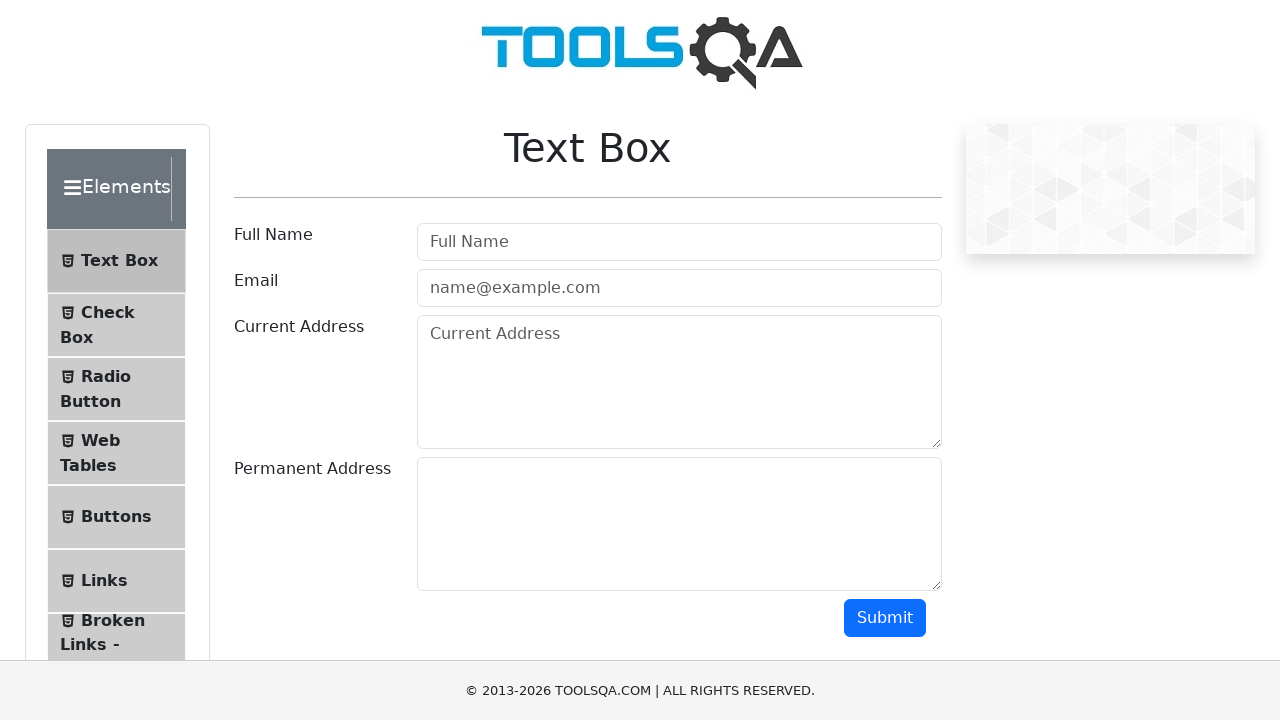

Filled name field with 'John Peterson' on #userName
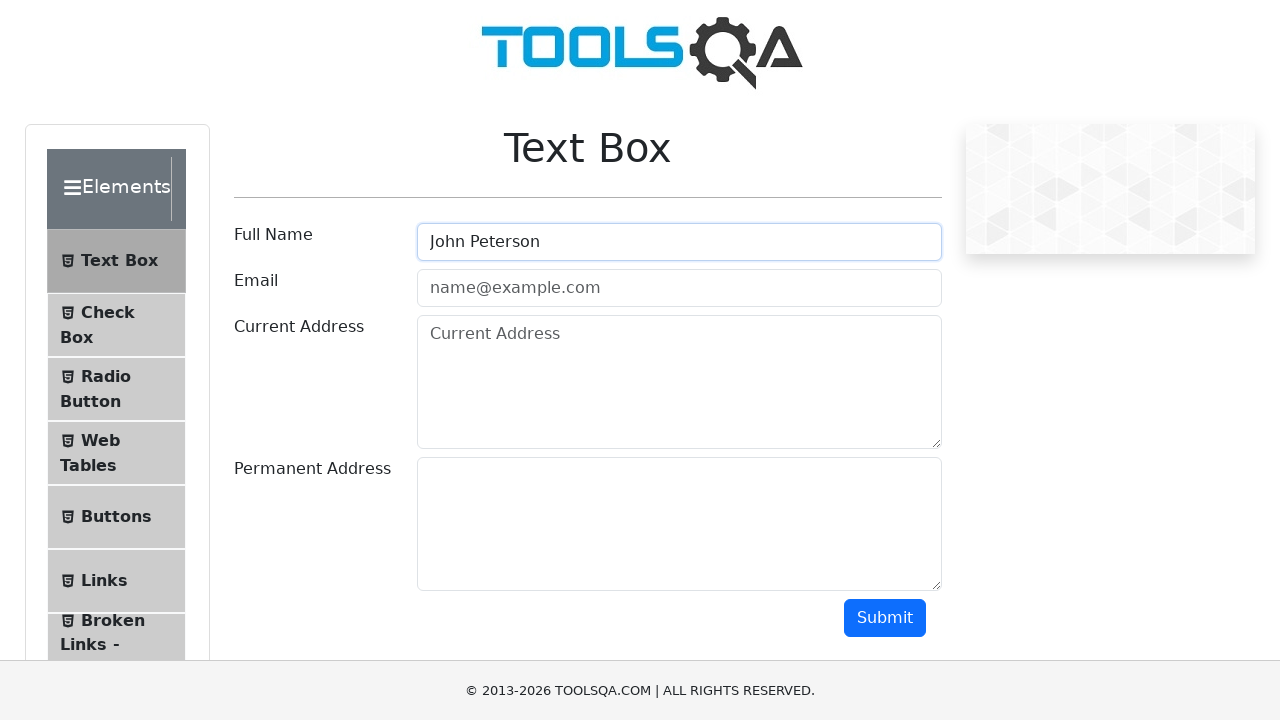

Filled email field with 'john.peterson@example.com' on #userEmail
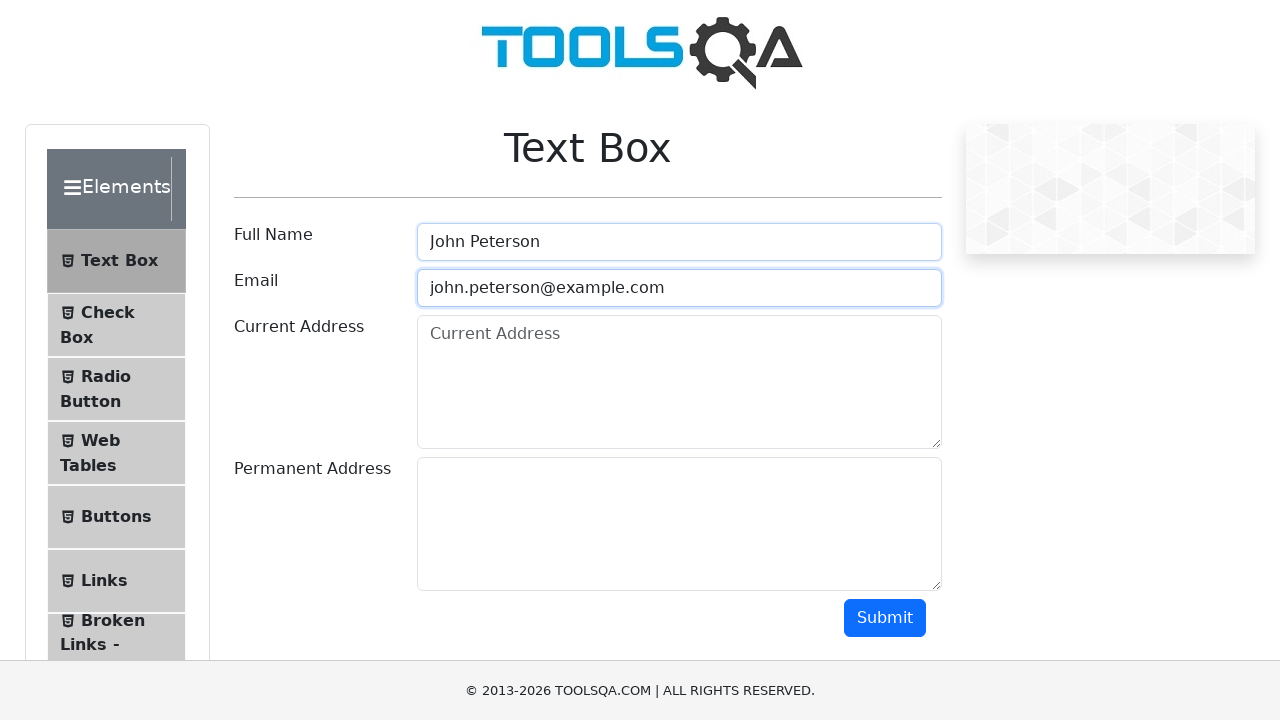

Filled address field with '456 Oak Avenue, Suite 12, Boston' on #currentAddress
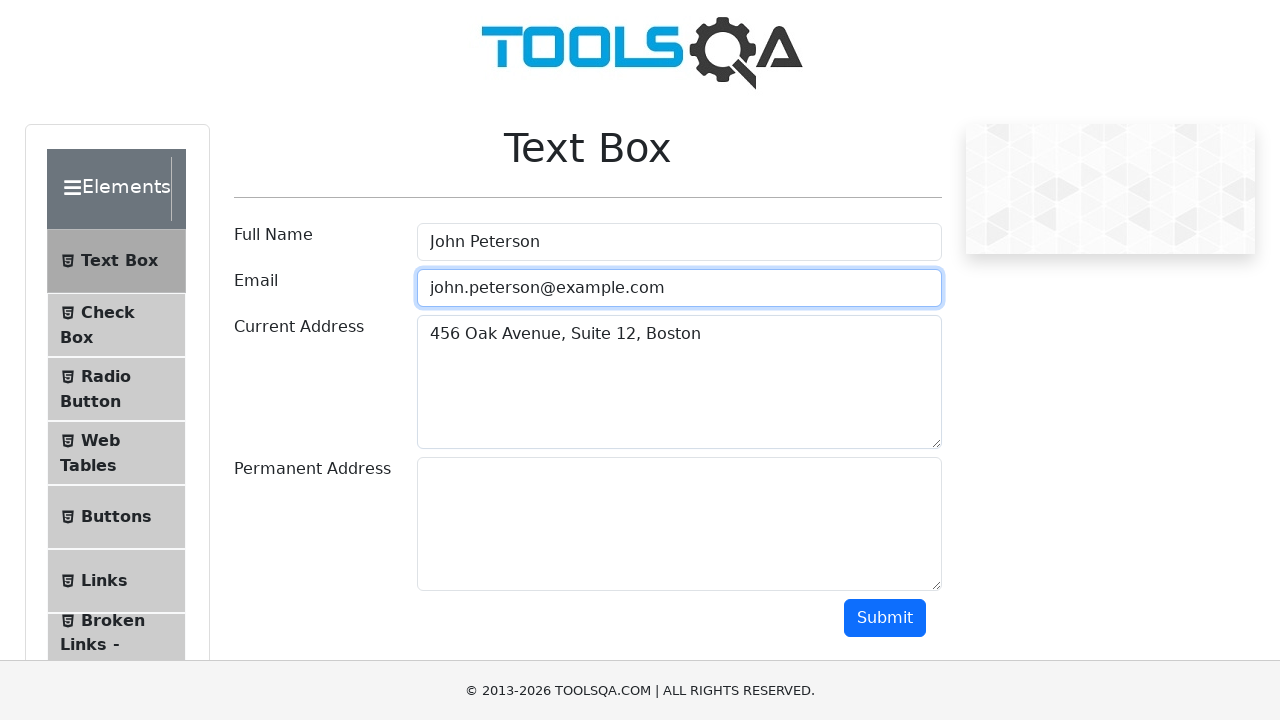

Clicked submit button to submit the form at (885, 618) on #submit
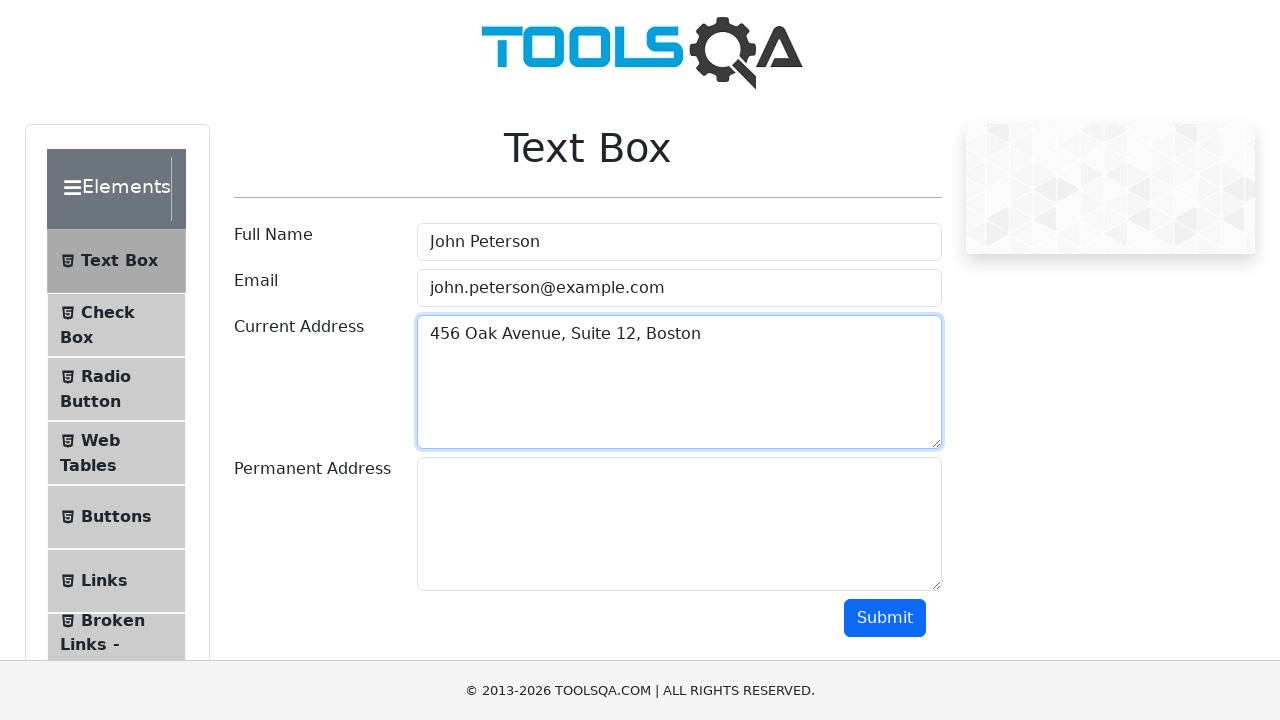

Waited for name field to appear in submitted output
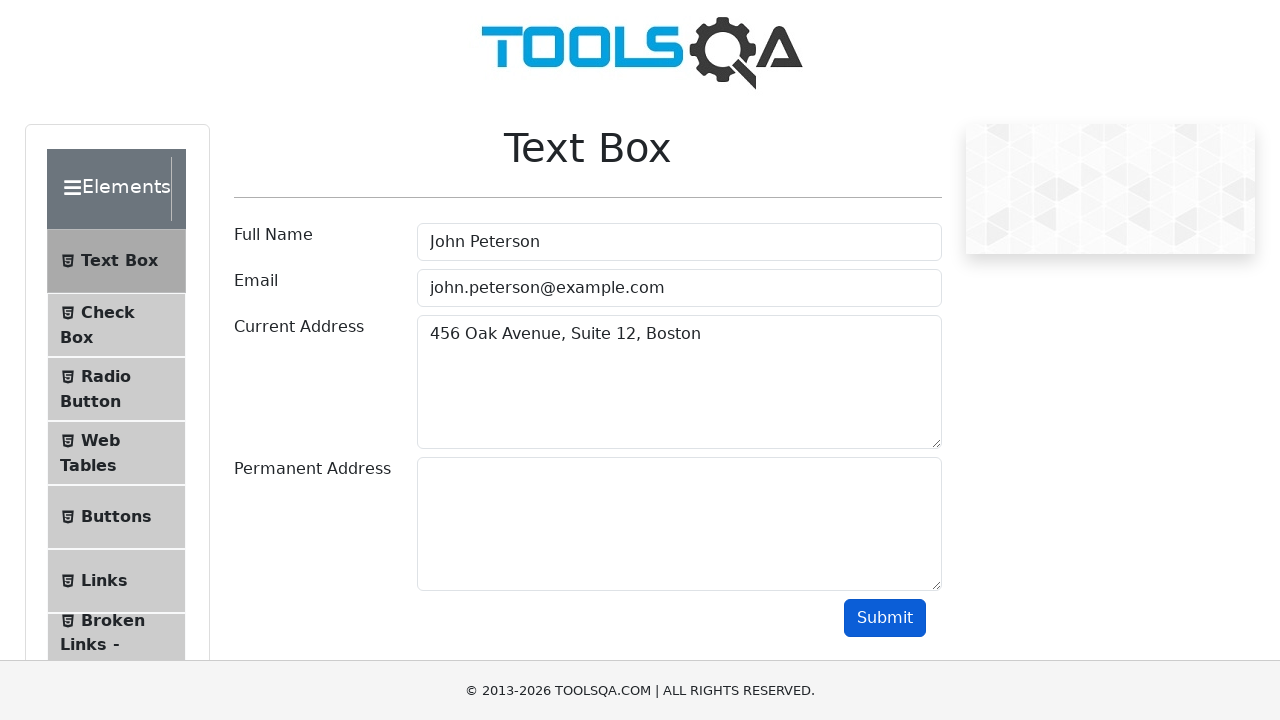

Verified that submitted name 'John Peterson' is displayed correctly
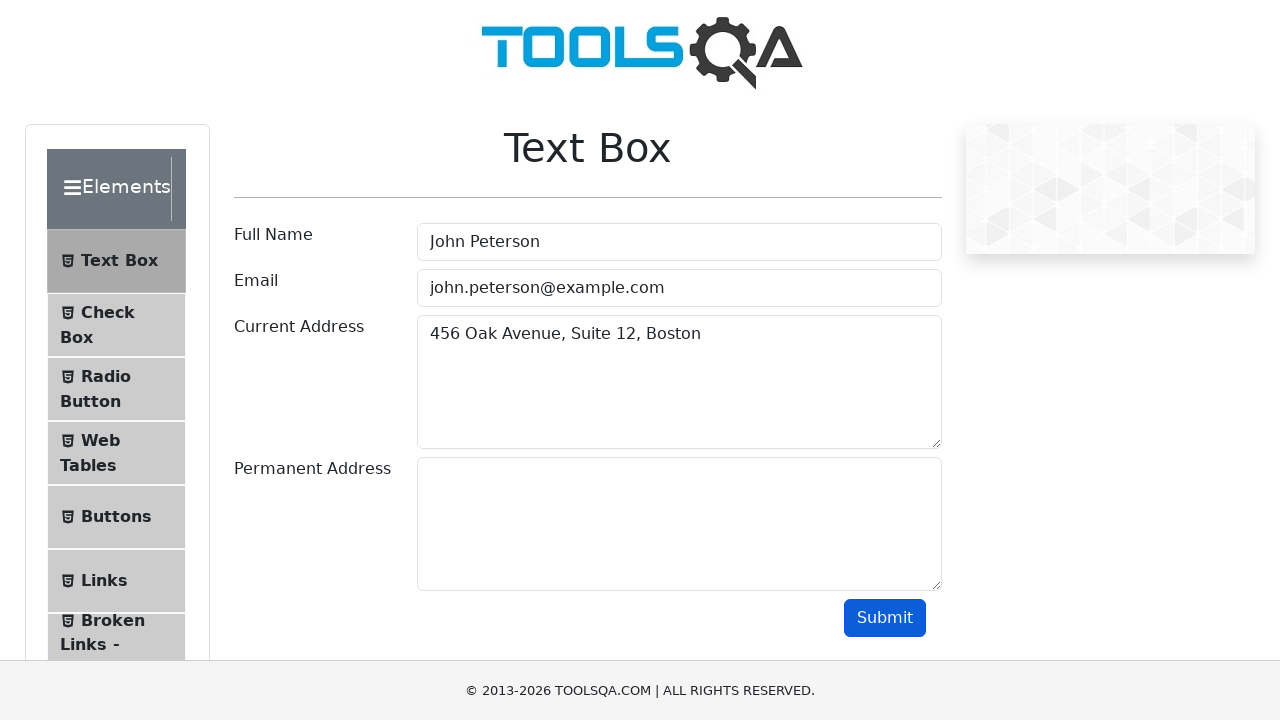

Verified that submitted email 'john.peterson@example.com' is displayed correctly
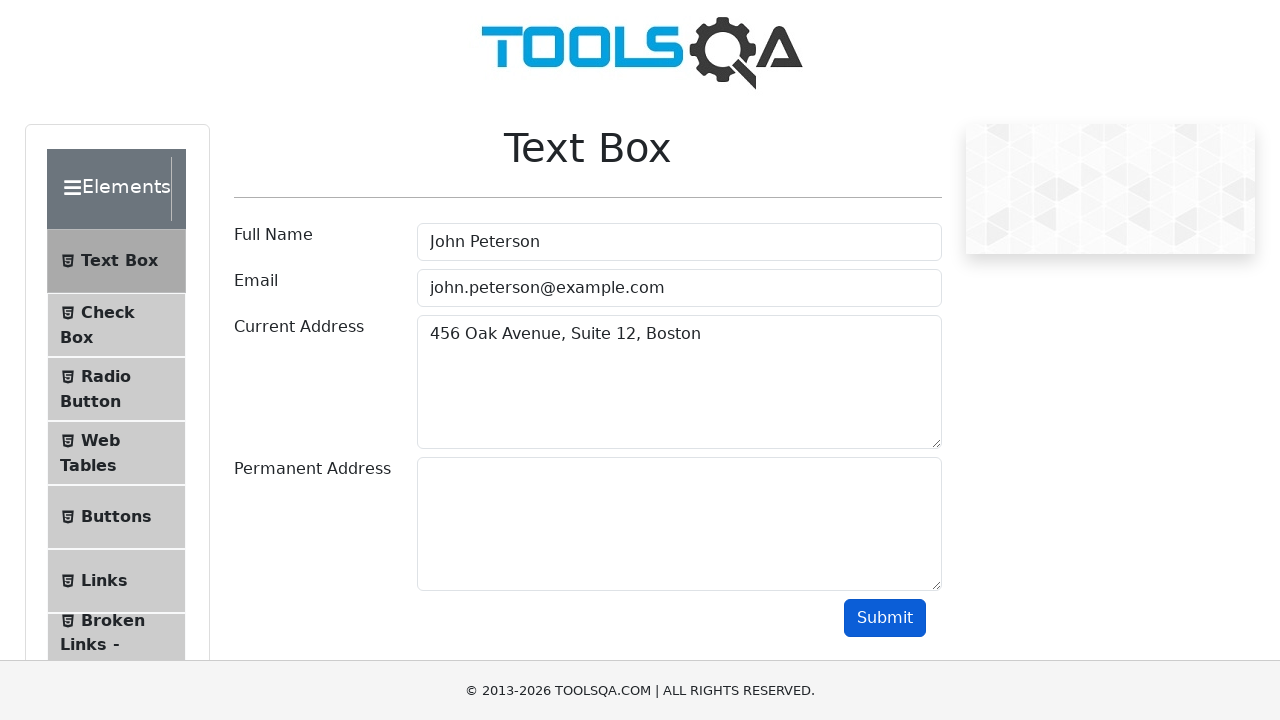

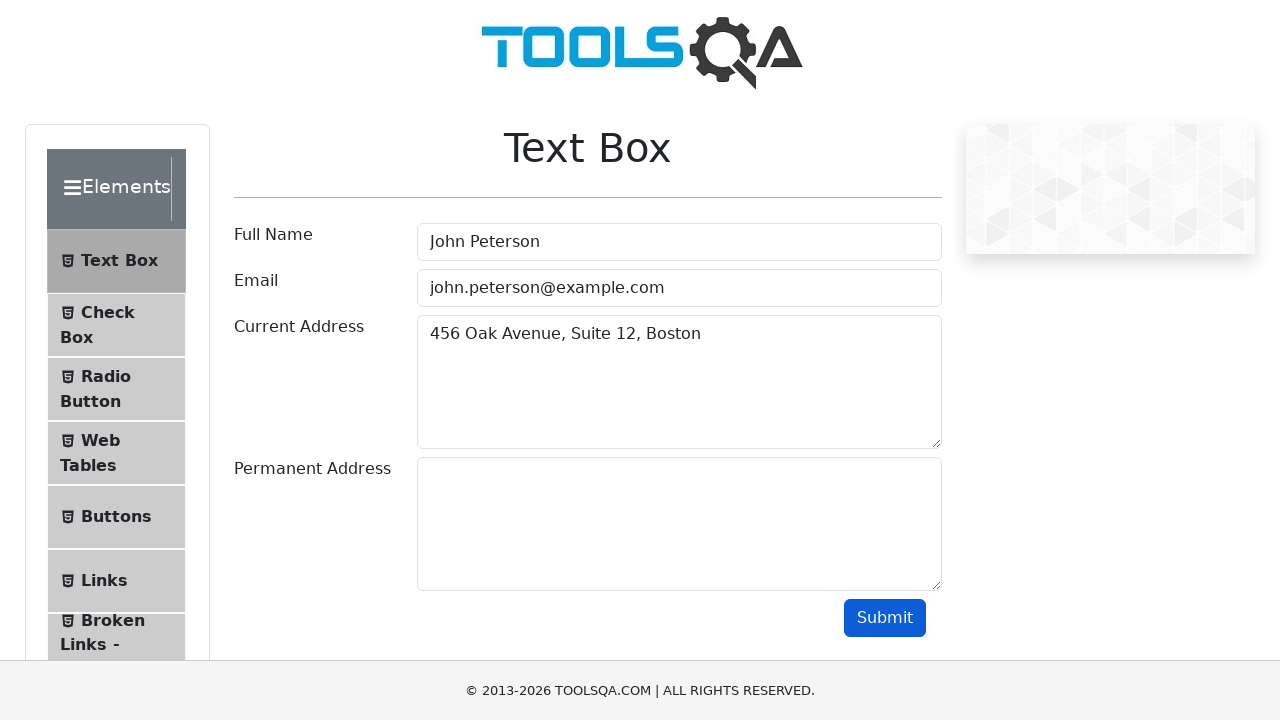